Verifies that the search input field is displayed on the OpenCart store page

Starting URL: https://naveenautomationlabs.com/opencart/

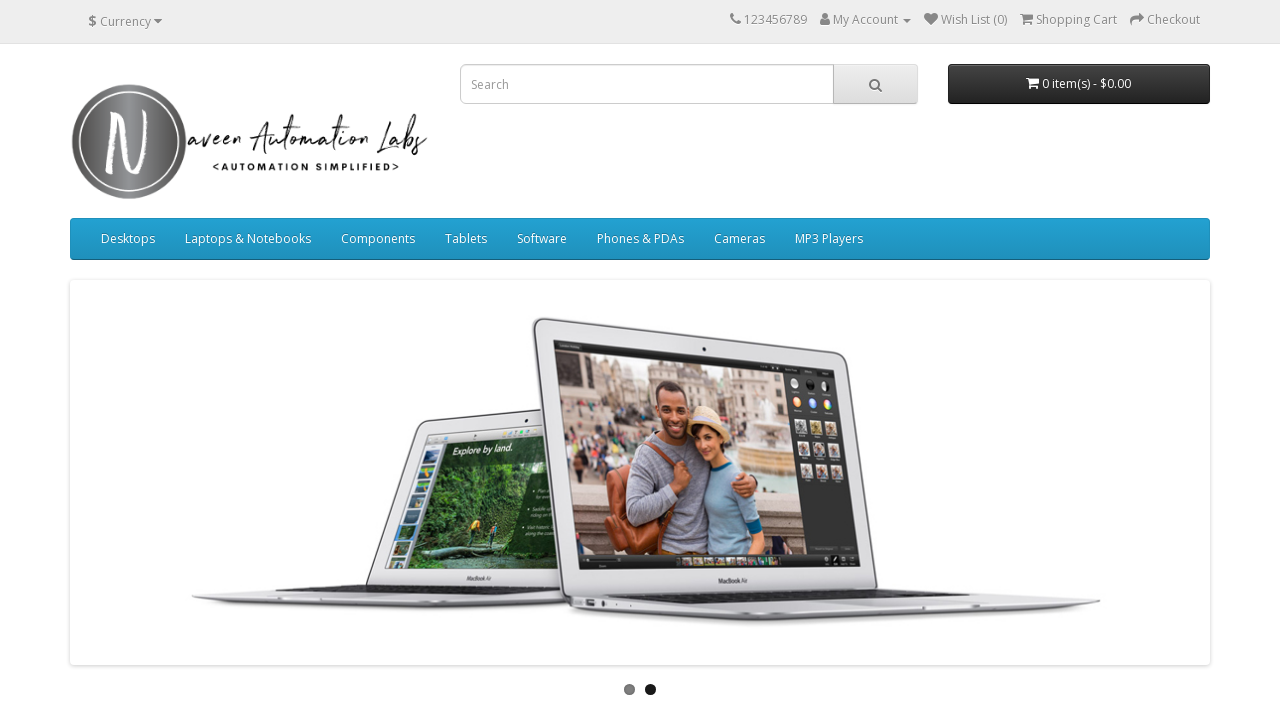

Located search input field on OpenCart store page
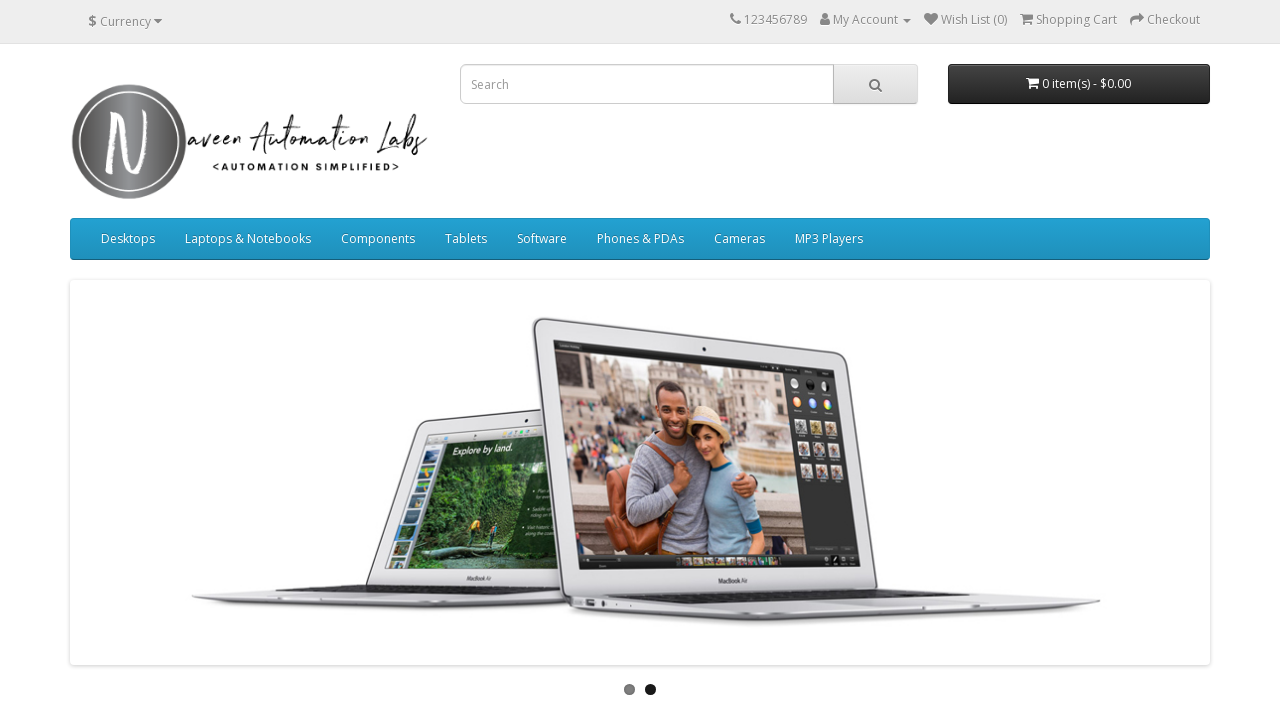

Verified search input field is visible
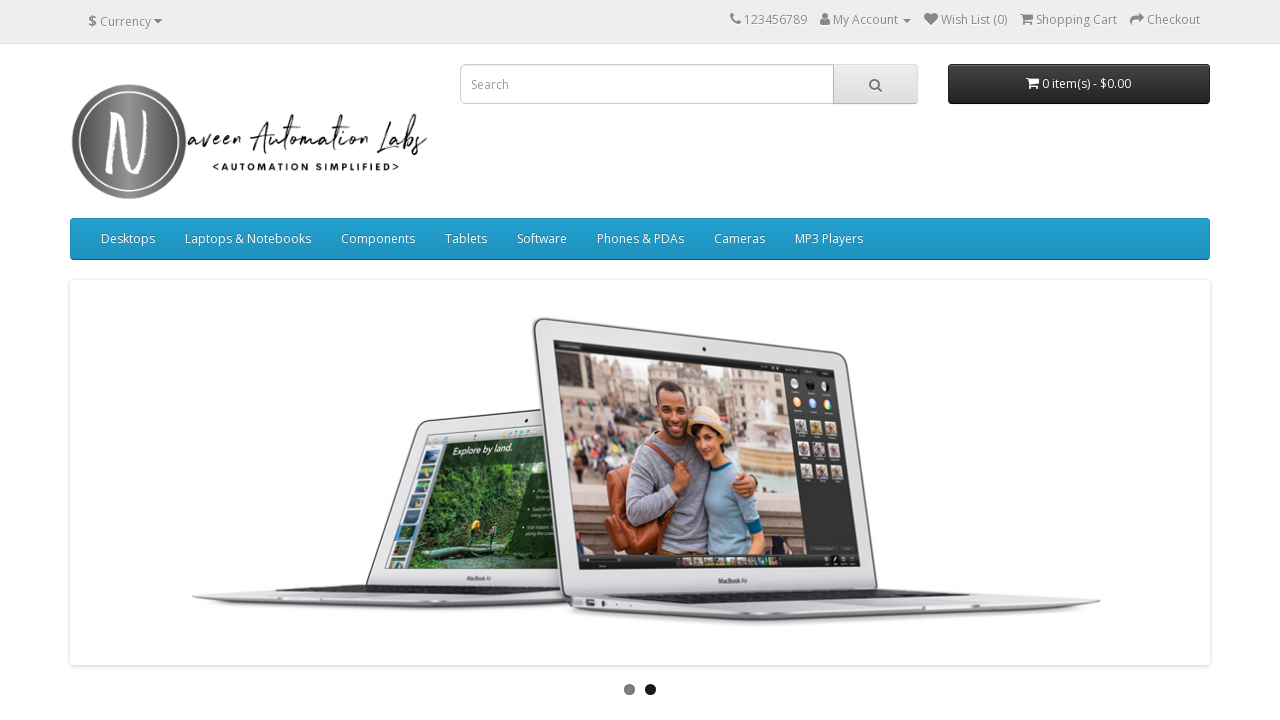

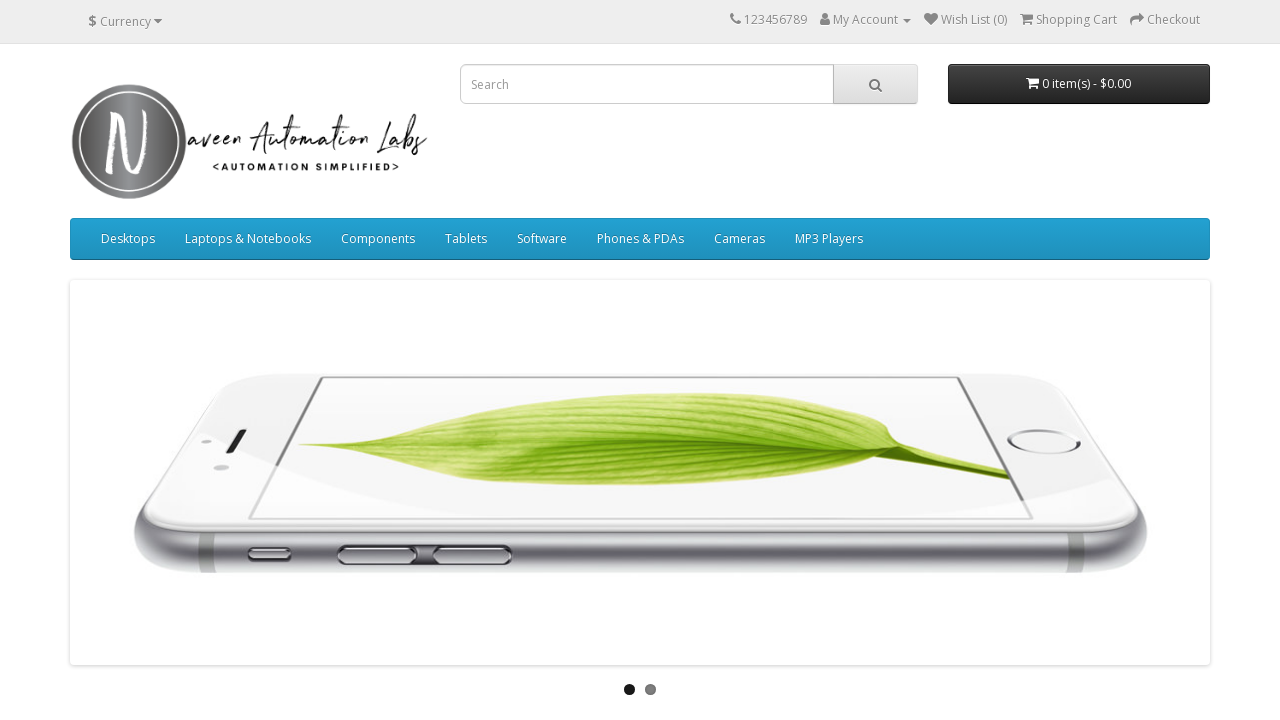